Tests Bootstrap dropdown interaction by clicking on a country selection dropdown and selecting a specific country (Bangladesh) from the list of options.

Starting URL: https://www.dummyticket.com/dummy-ticket-for-visa-application/

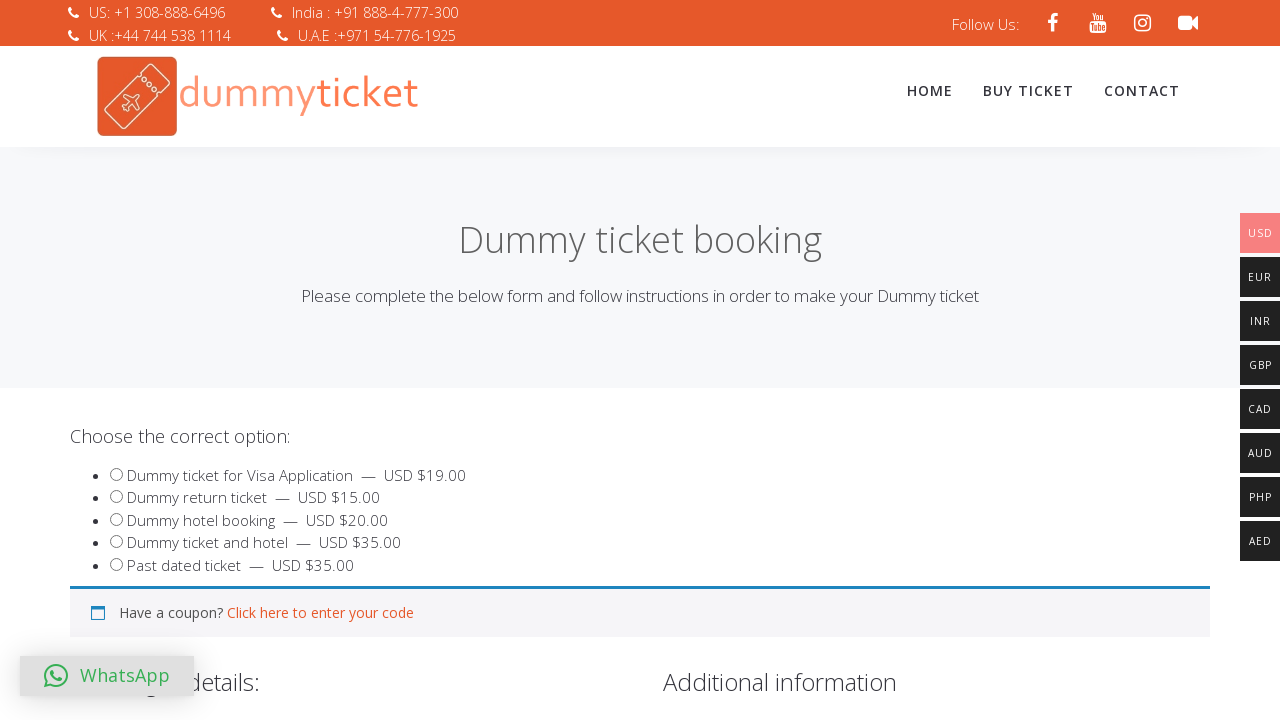

Clicked on the country selection dropdown to open it at (344, 360) on span#select2-billing_country-container
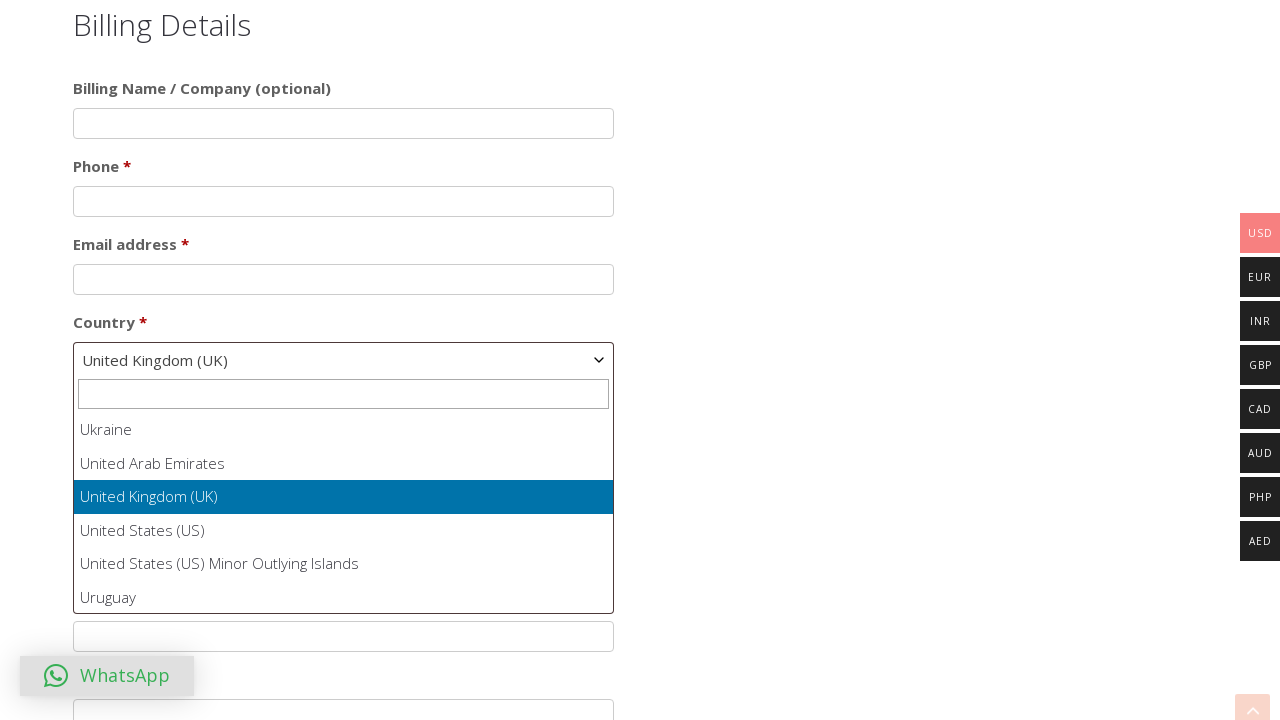

Dropdown options loaded and became visible
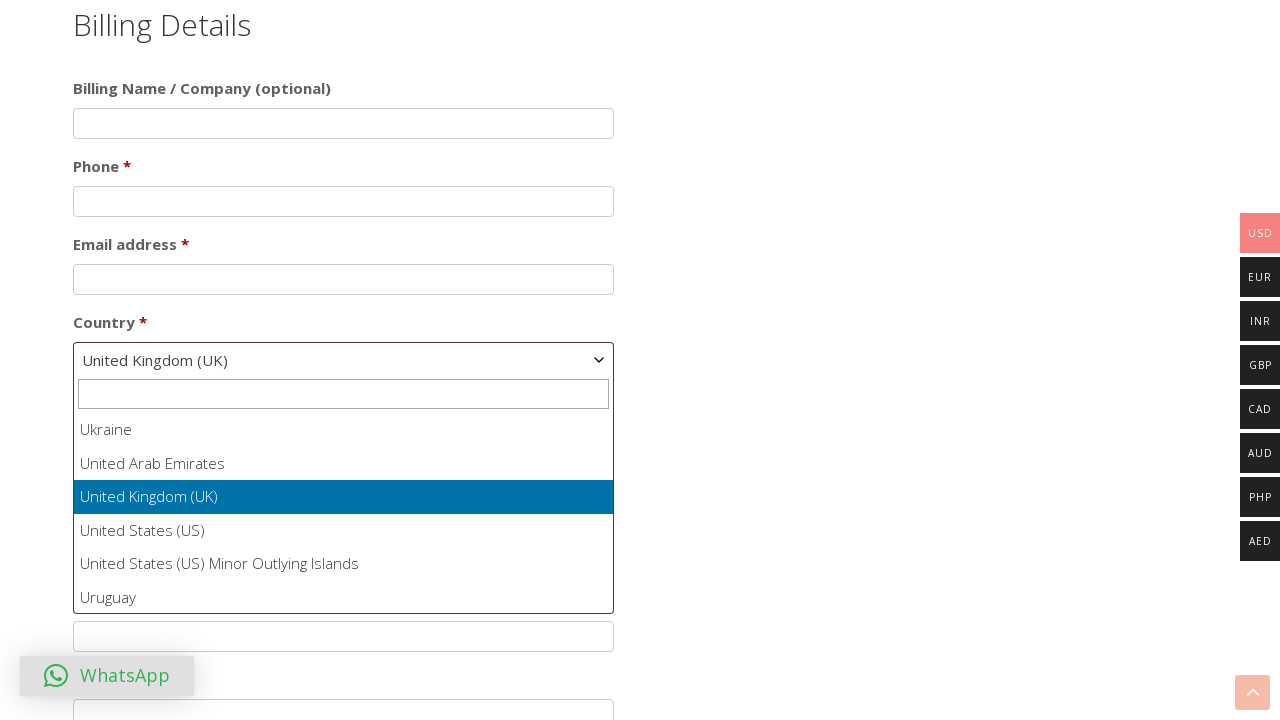

Selected Bangladesh from the dropdown list at (344, 513) on #select2-billing_country-results li:has-text('Bangladesh')
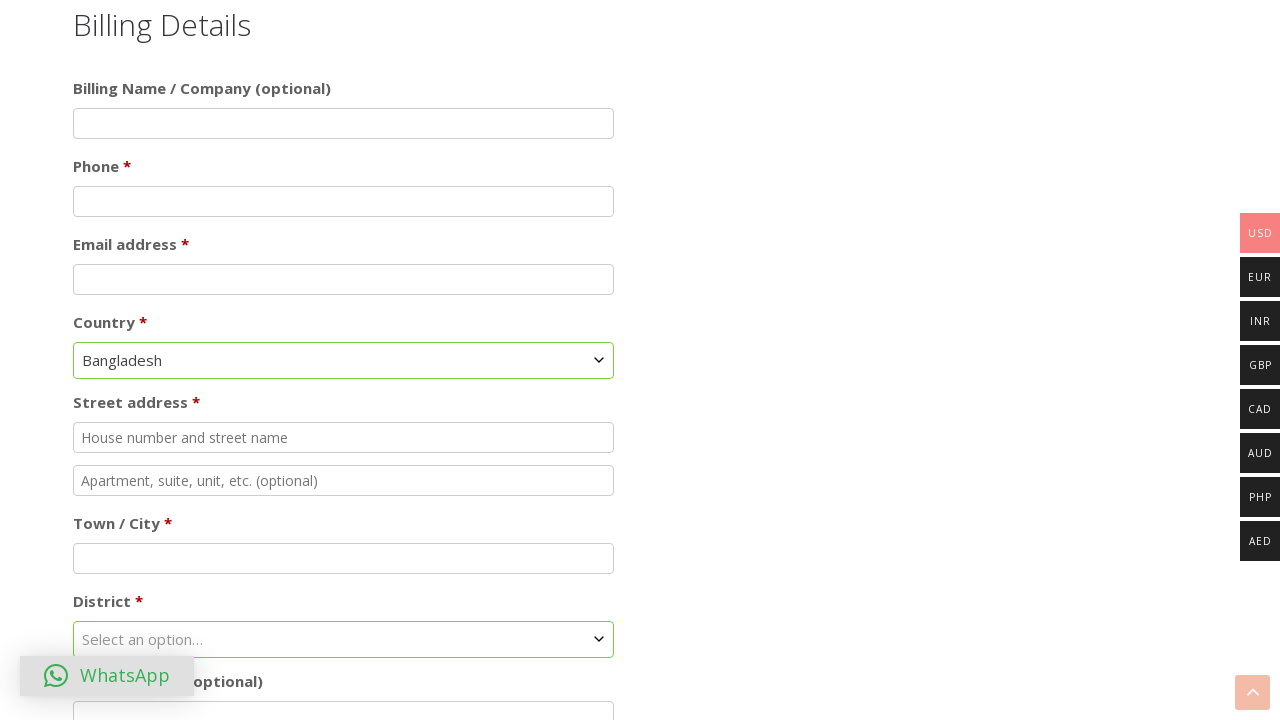

Waited for selection to be applied
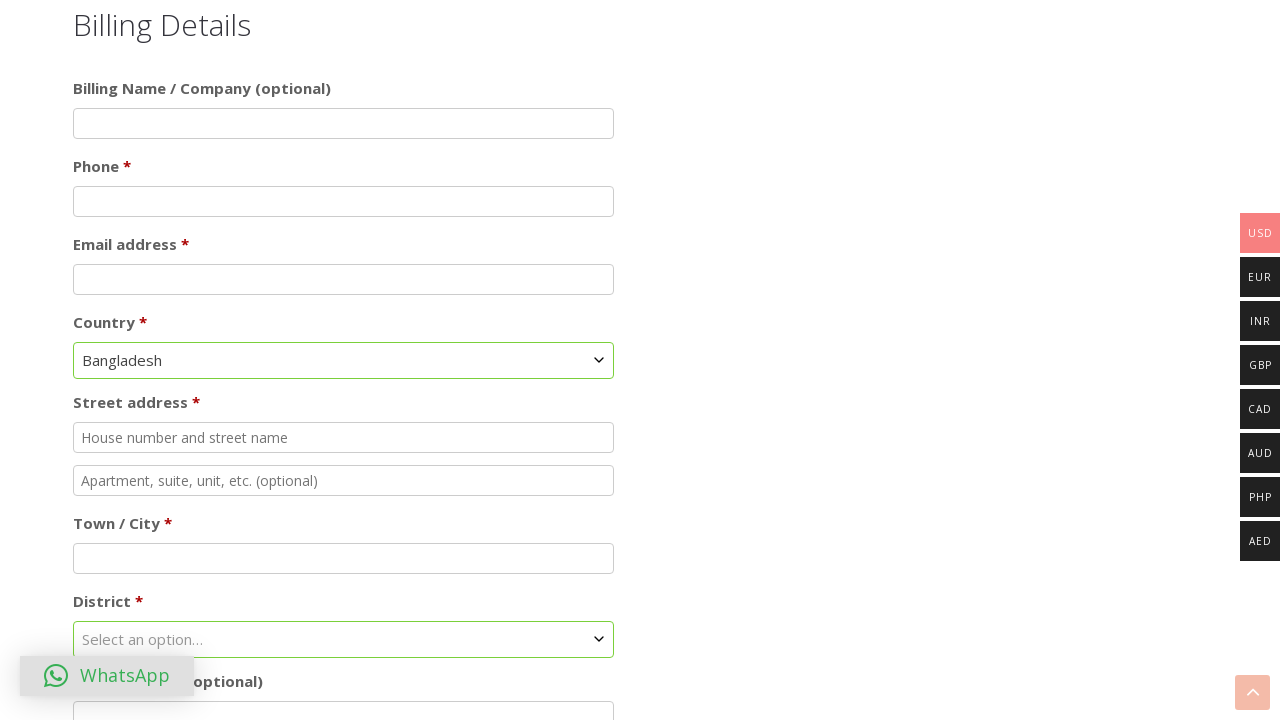

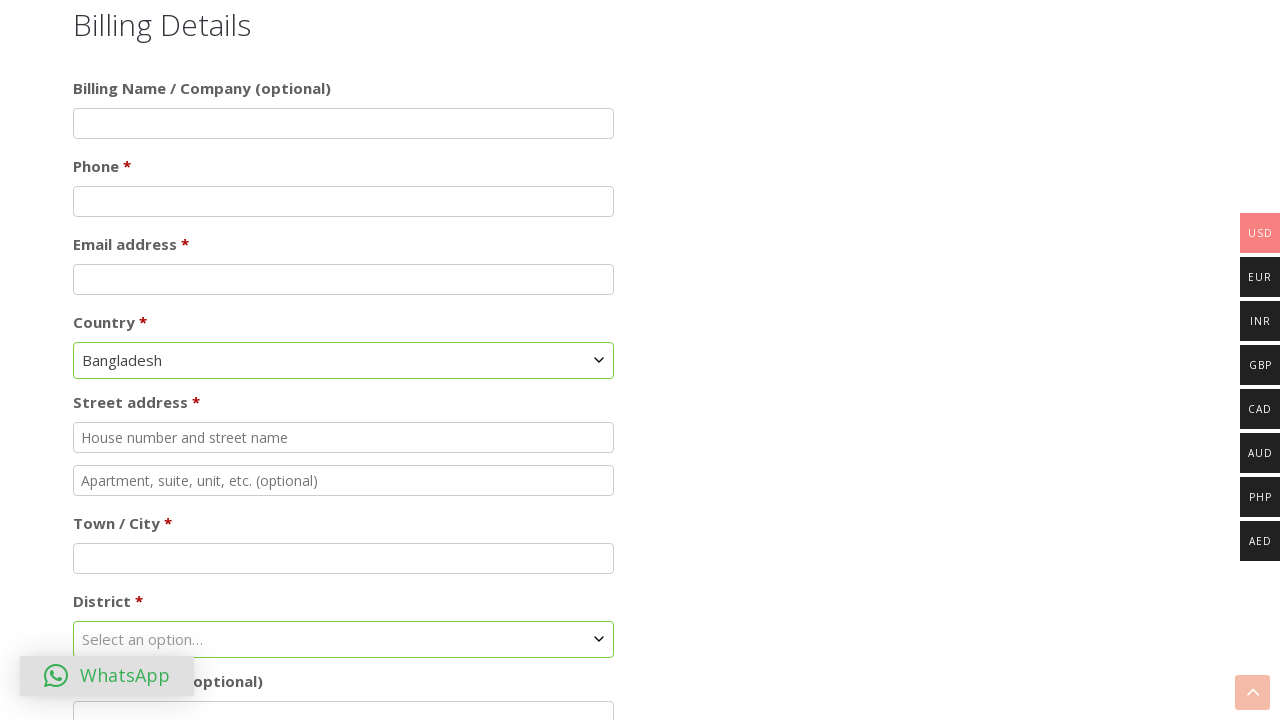